Tests email input field by verifying it exists, typing text into it, clearing it, and verifying the text content

Starting URL: http://htmlpreview.github.io/?https://raw.githubusercontent.com/SeleniumHQ/selenium/master/common/src/web/formPage.html

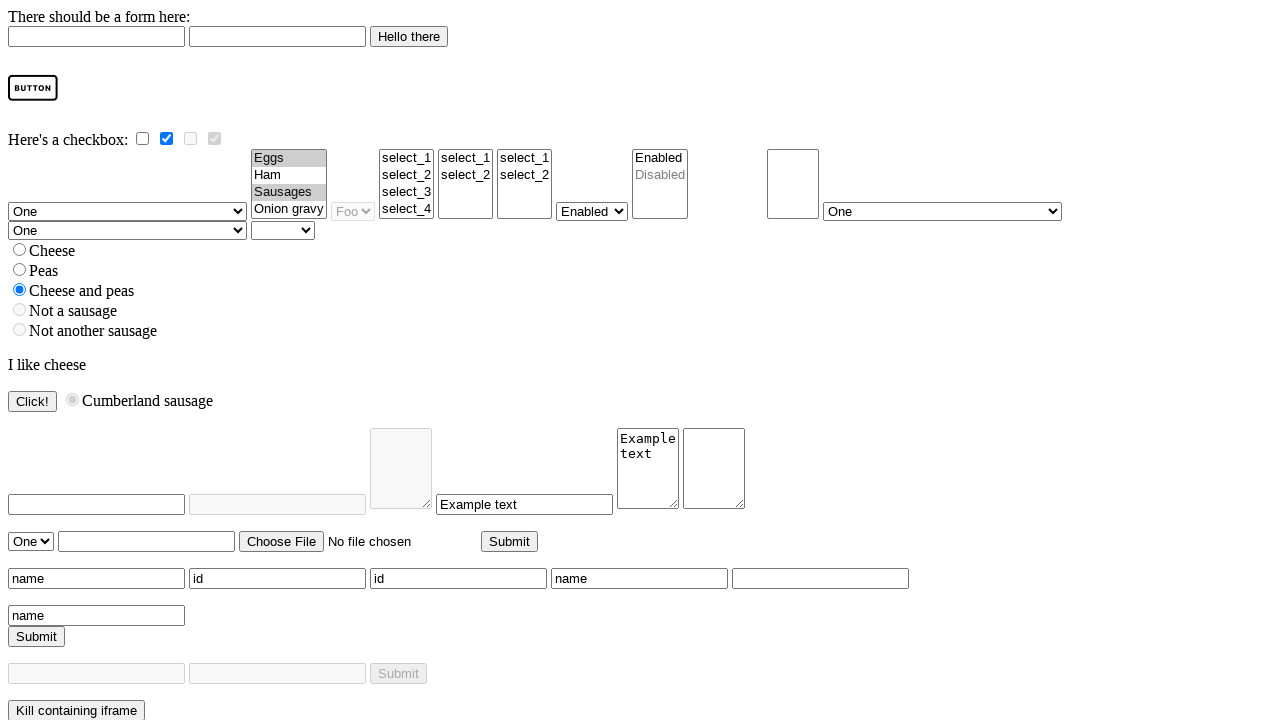

Waited for page title 'We Leave From Here' to load
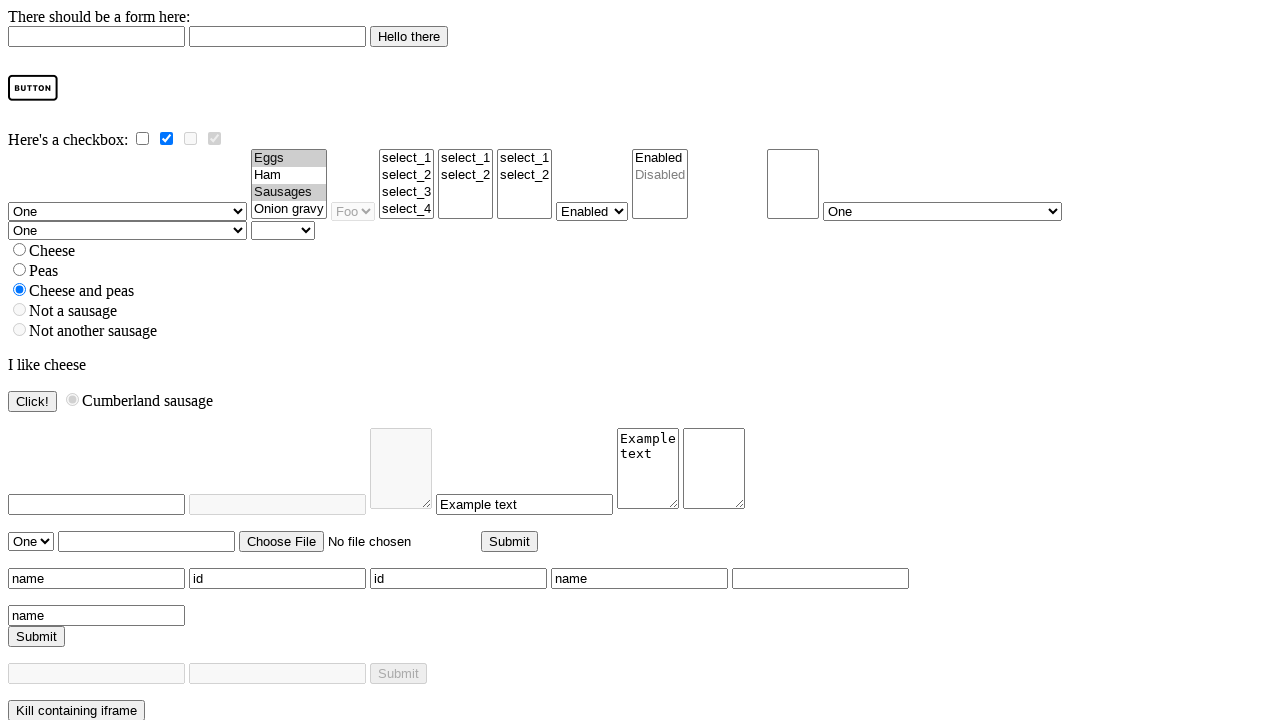

Located email input field with id '#email'
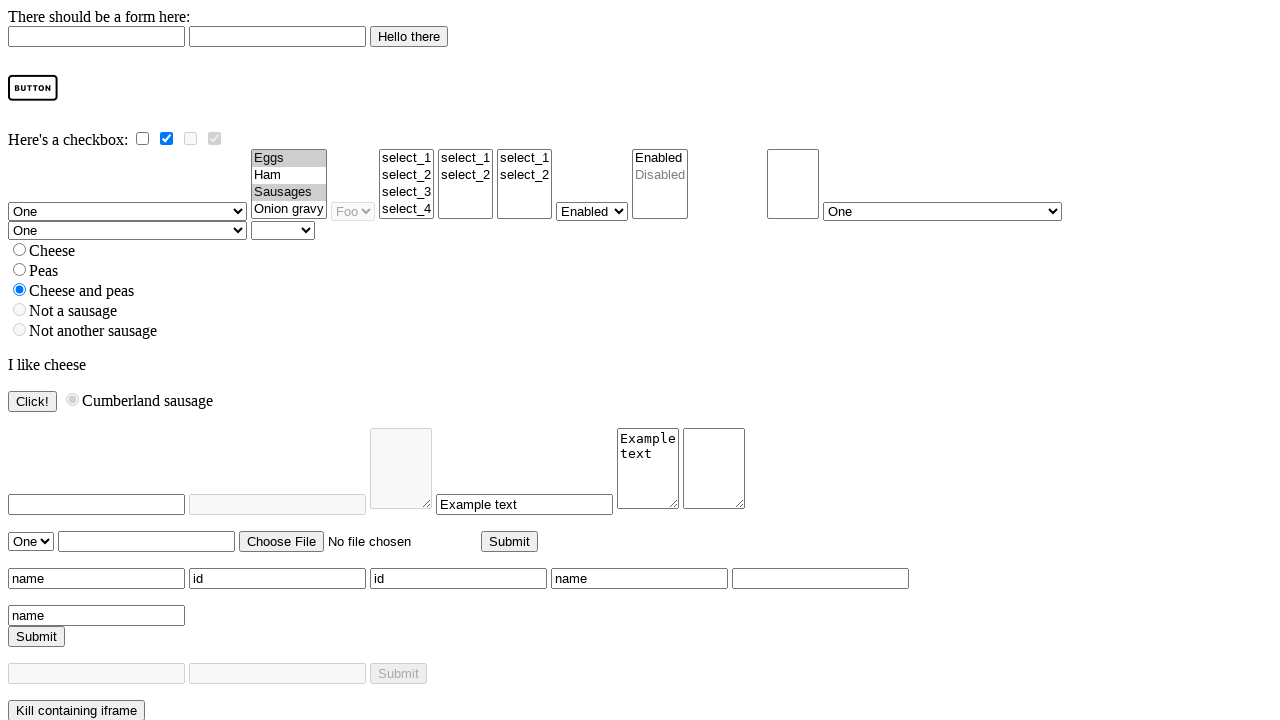

Email input field is now visible
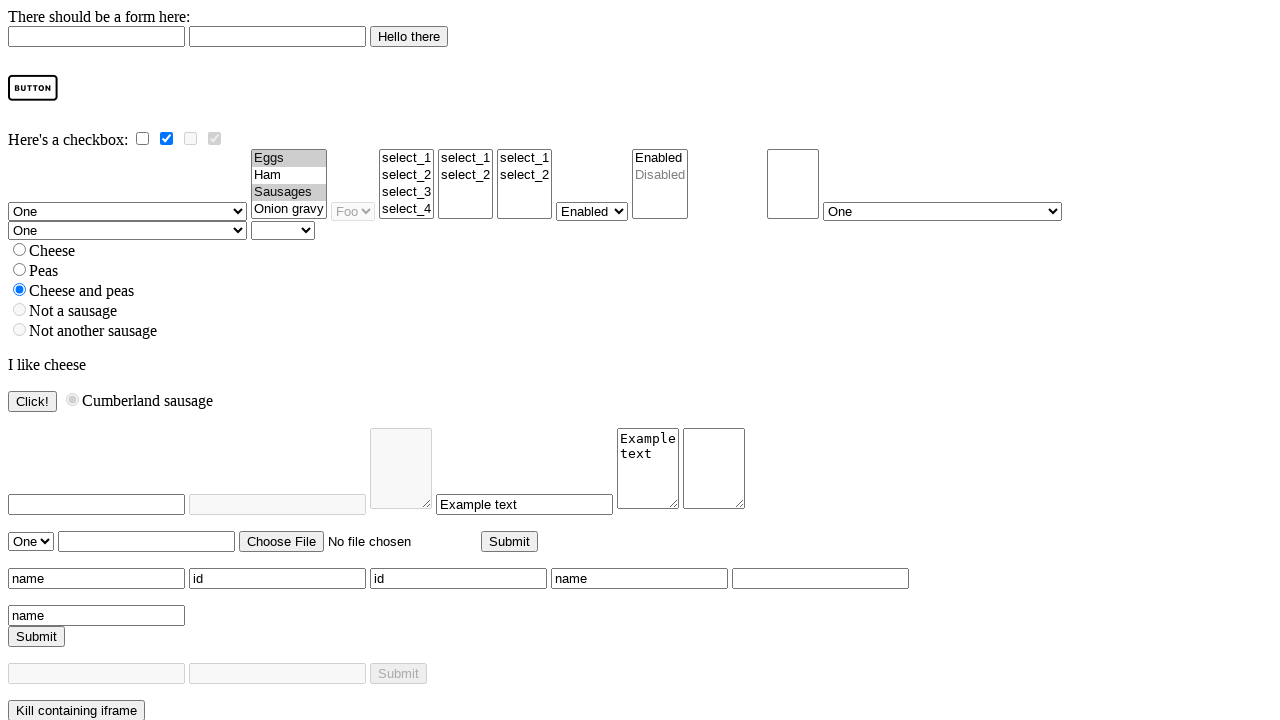

Typed 'test' into email input field on #email
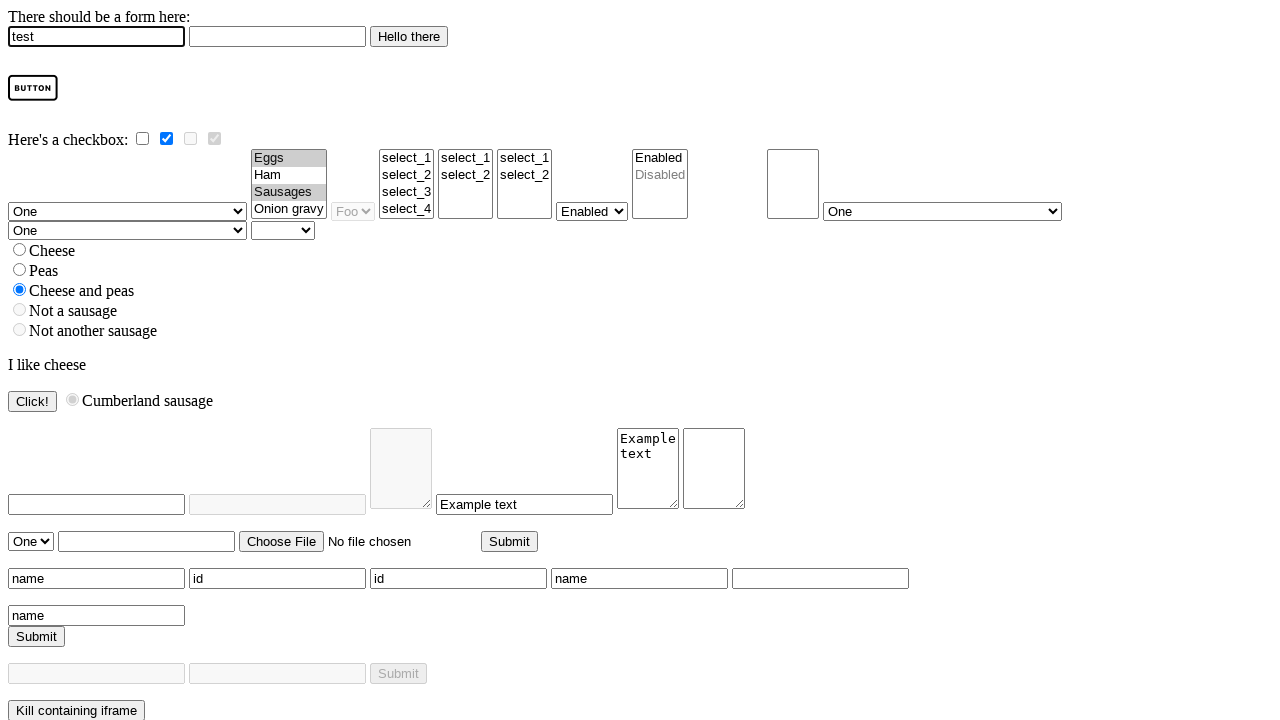

Cleared email input field on #email
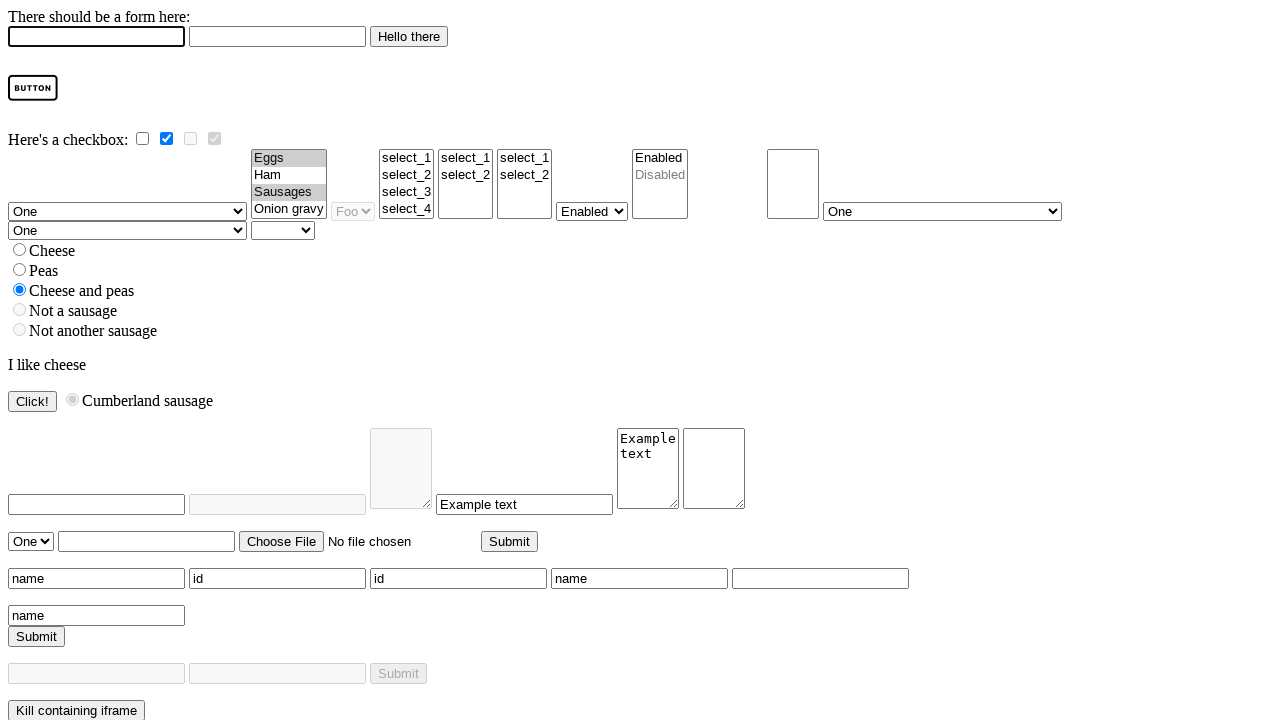

Typed 'cool' into email input field on #email
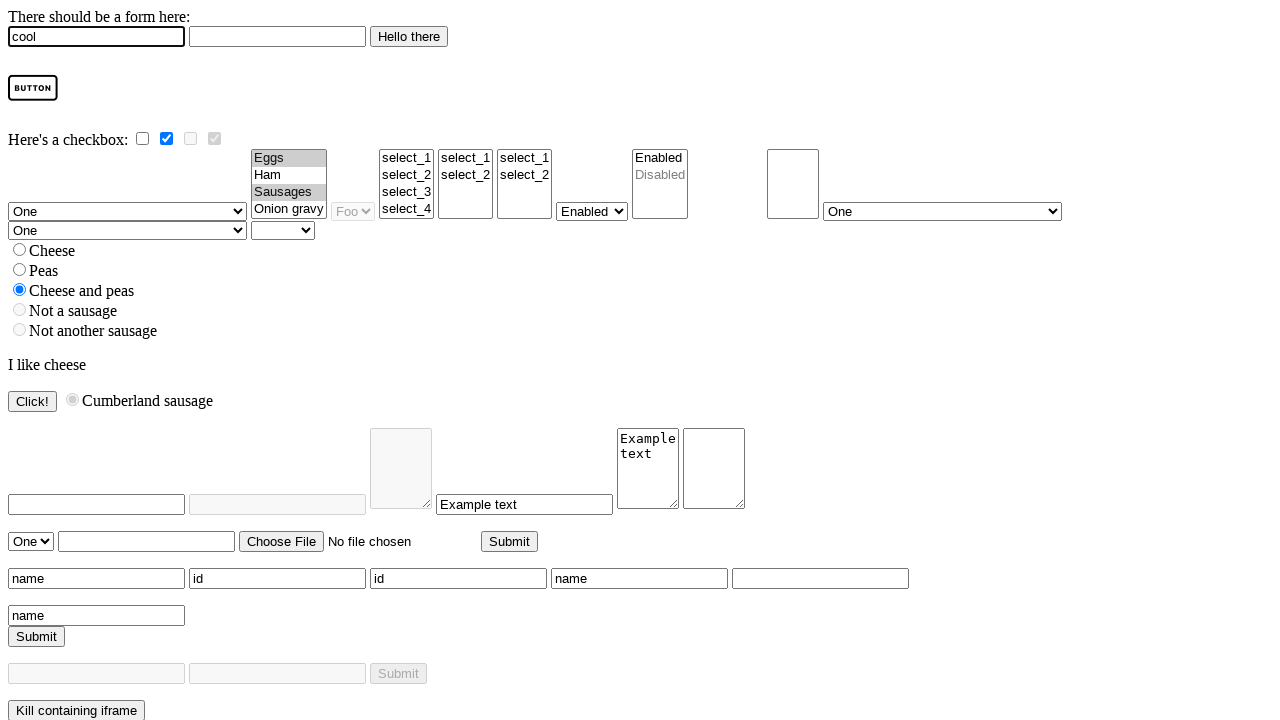

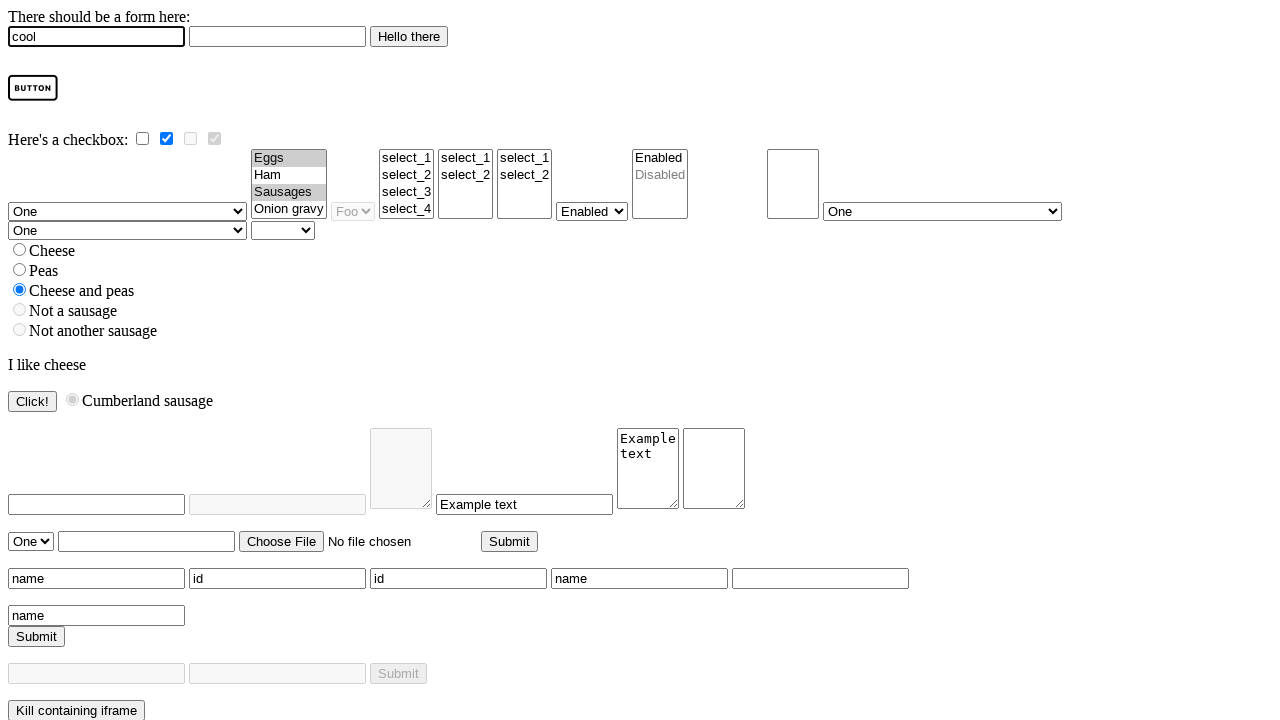